Navigates to imooc.com and clicks the signin button to reach the login page

Starting URL: https://www.imooc.com

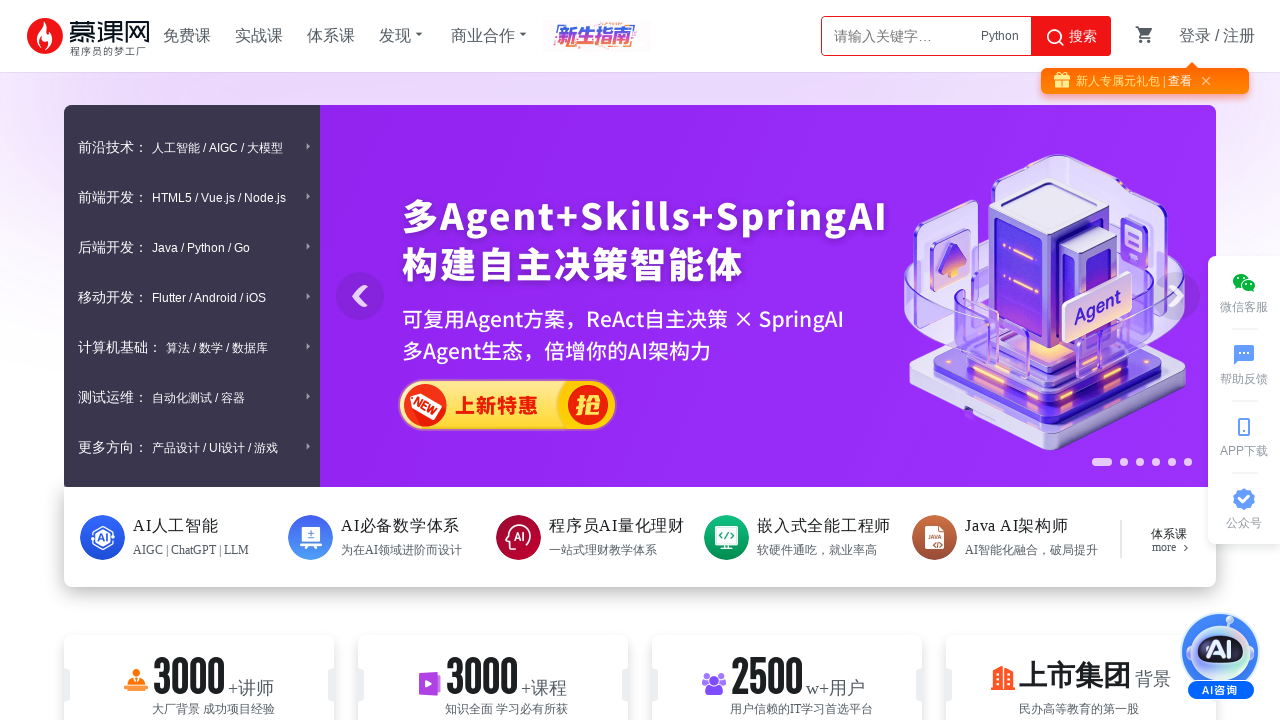

Clicked signin button to navigate to login page at (1195, 36) on #js-signin-btn
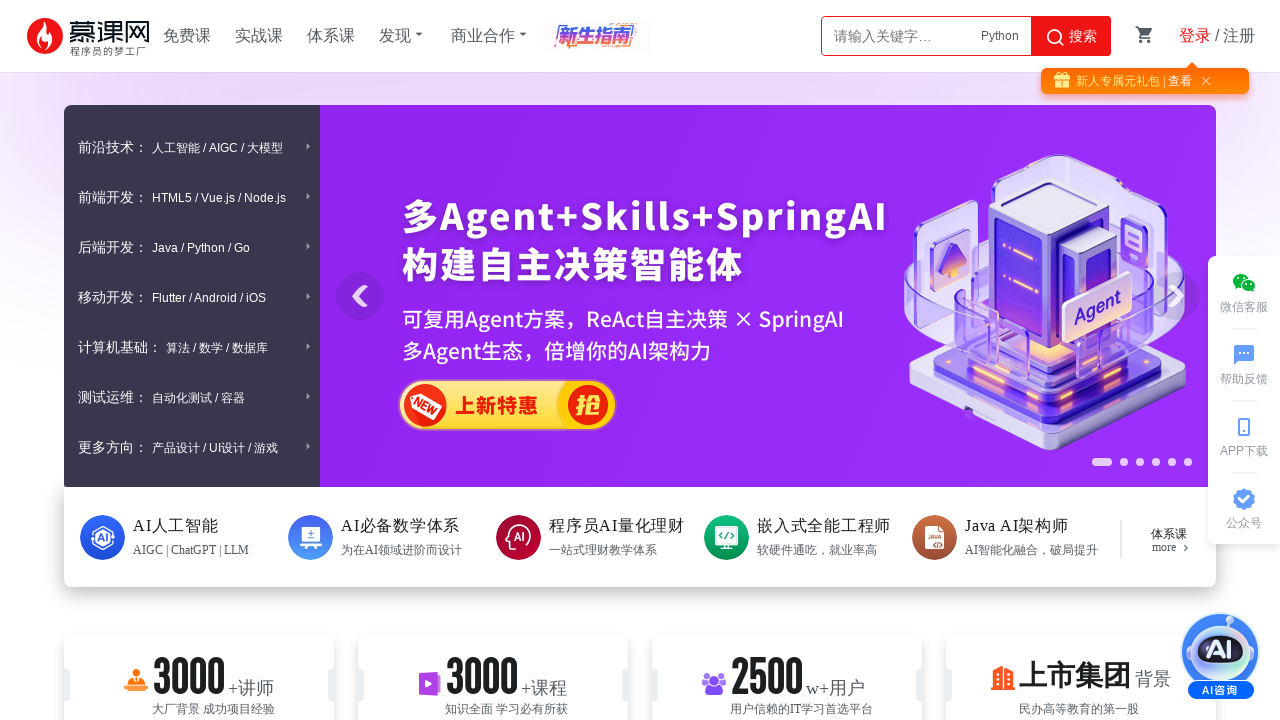

Waited 5 seconds for login page to load
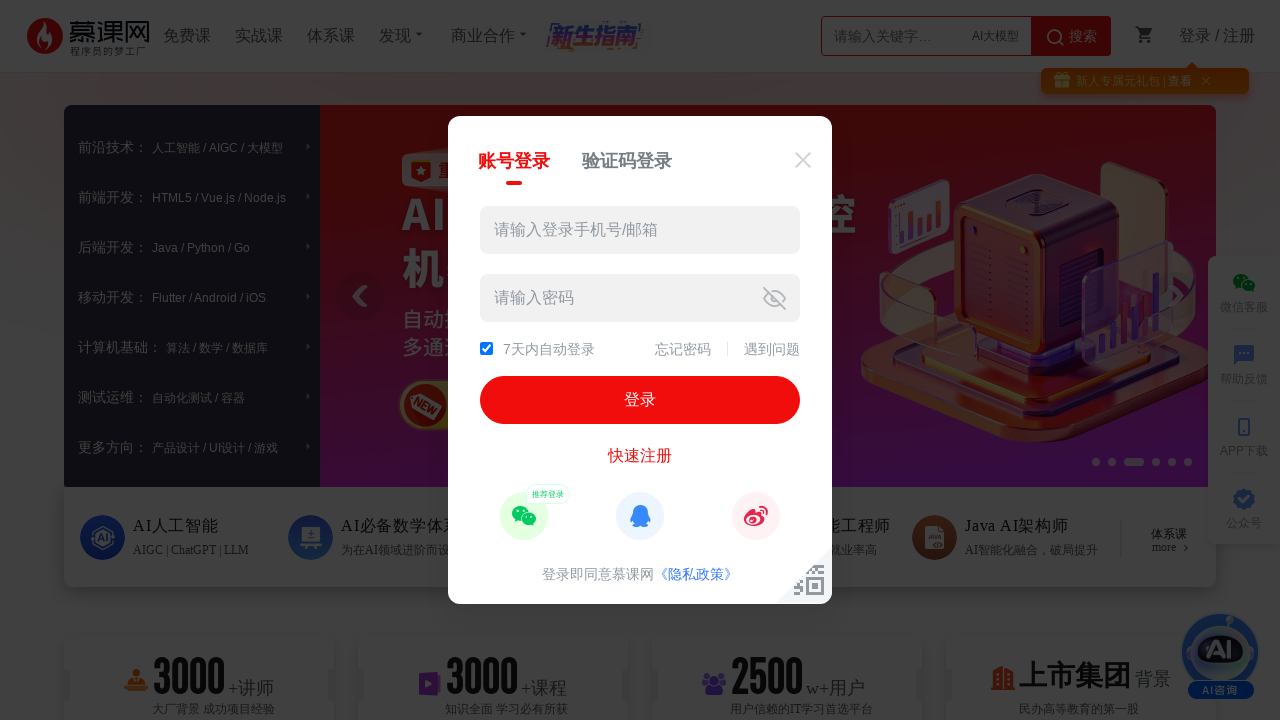

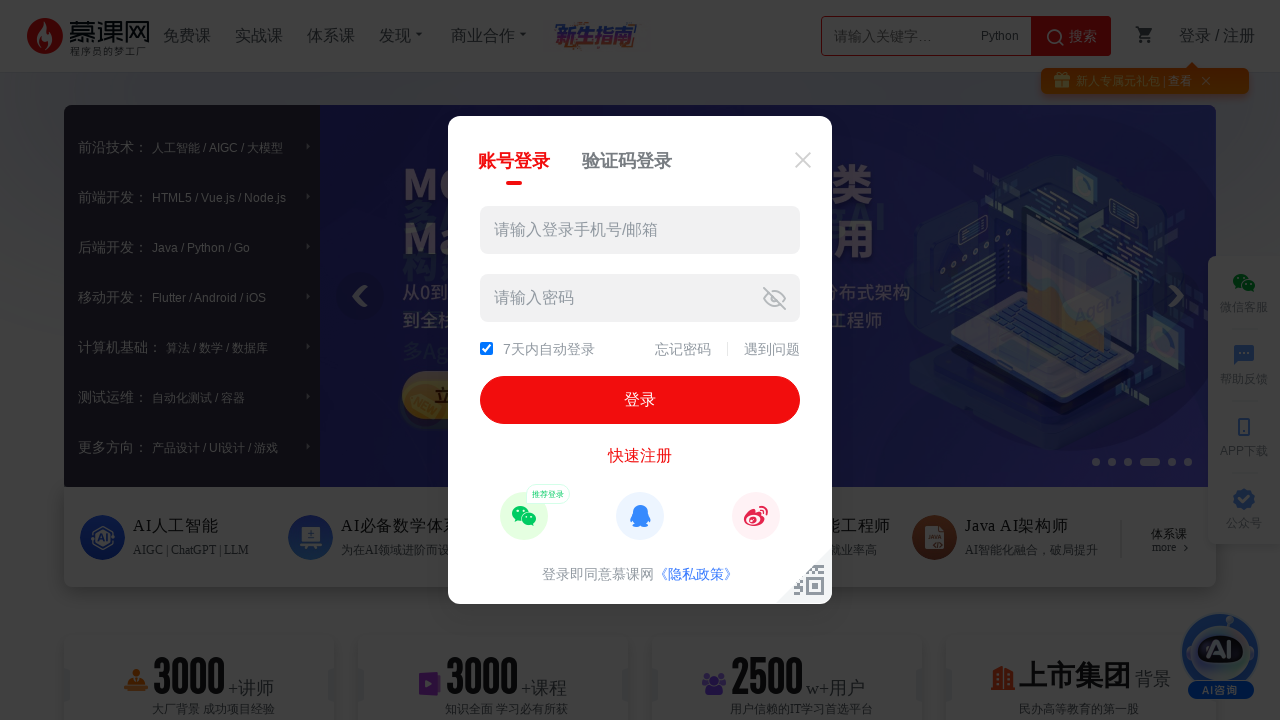